Tests the horizontal slider functionality by navigating to the slider page, dragging the slider control, and verifying the displayed value changes correctly.

Starting URL: http://the-internet.herokuapp.com/

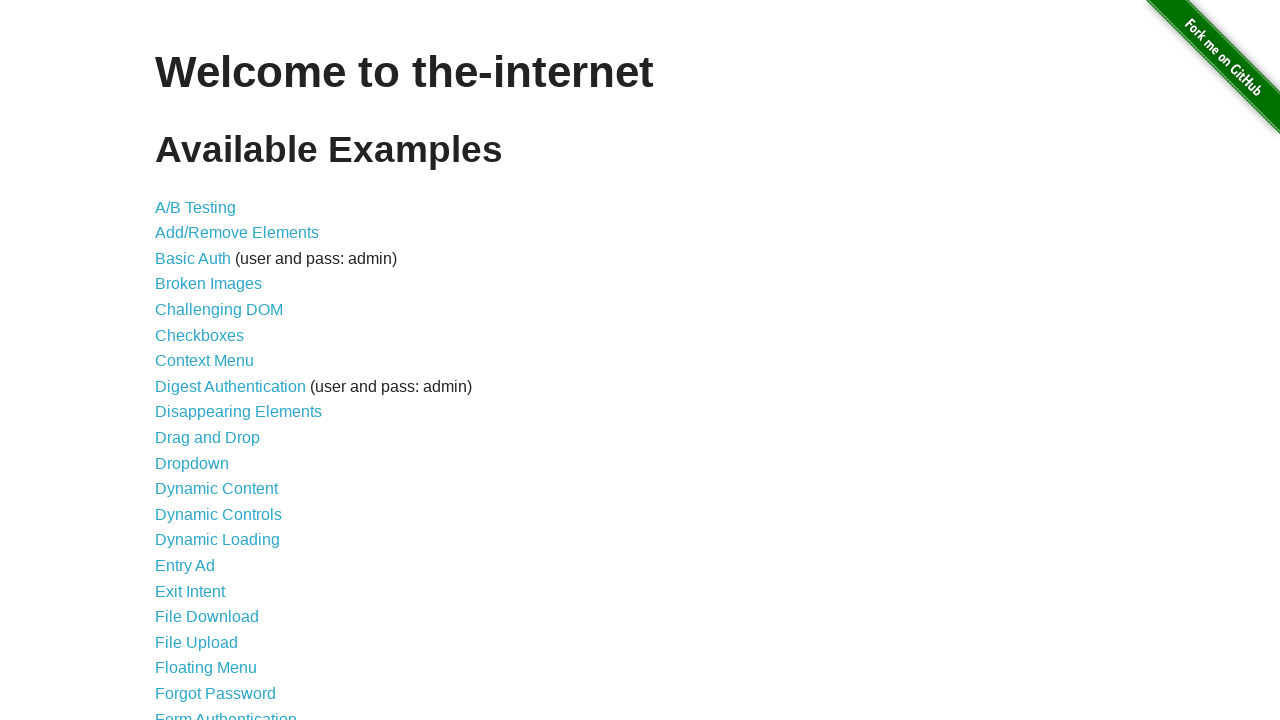

Navigated to the-internet.herokuapp.com homepage
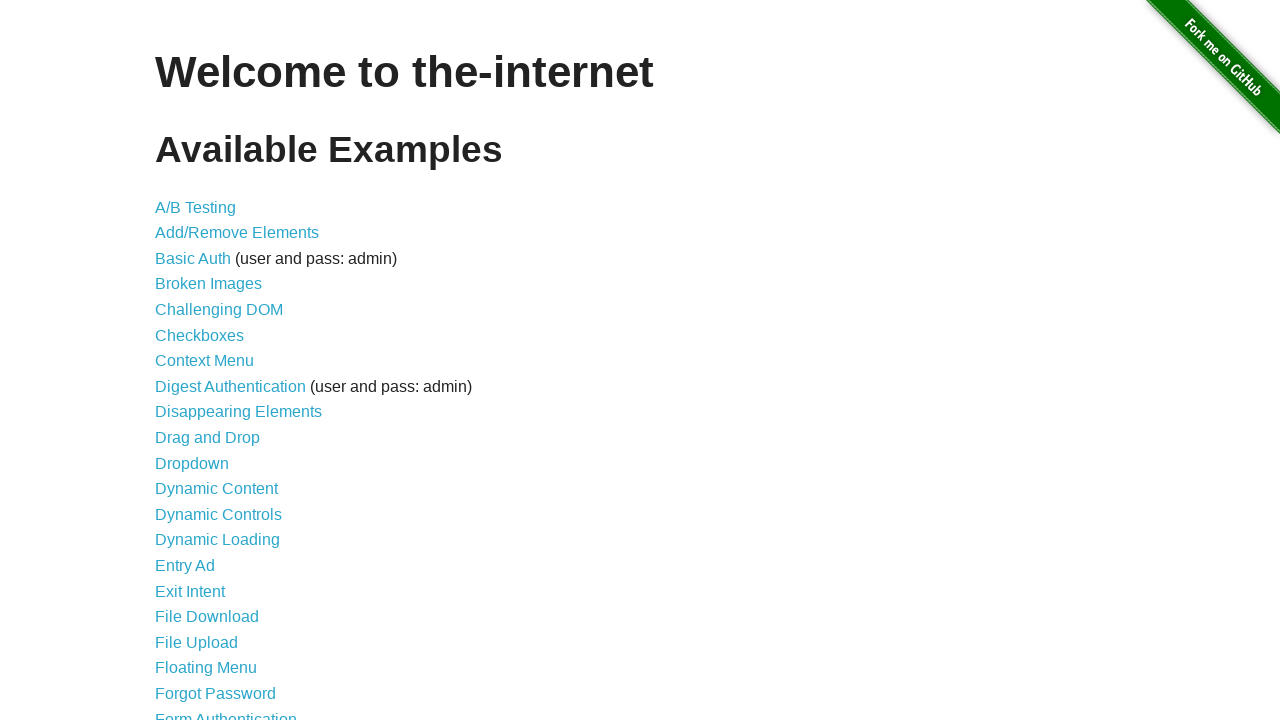

Clicked on the Horizontal Slider link at (214, 361) on text=Horizontal Slider
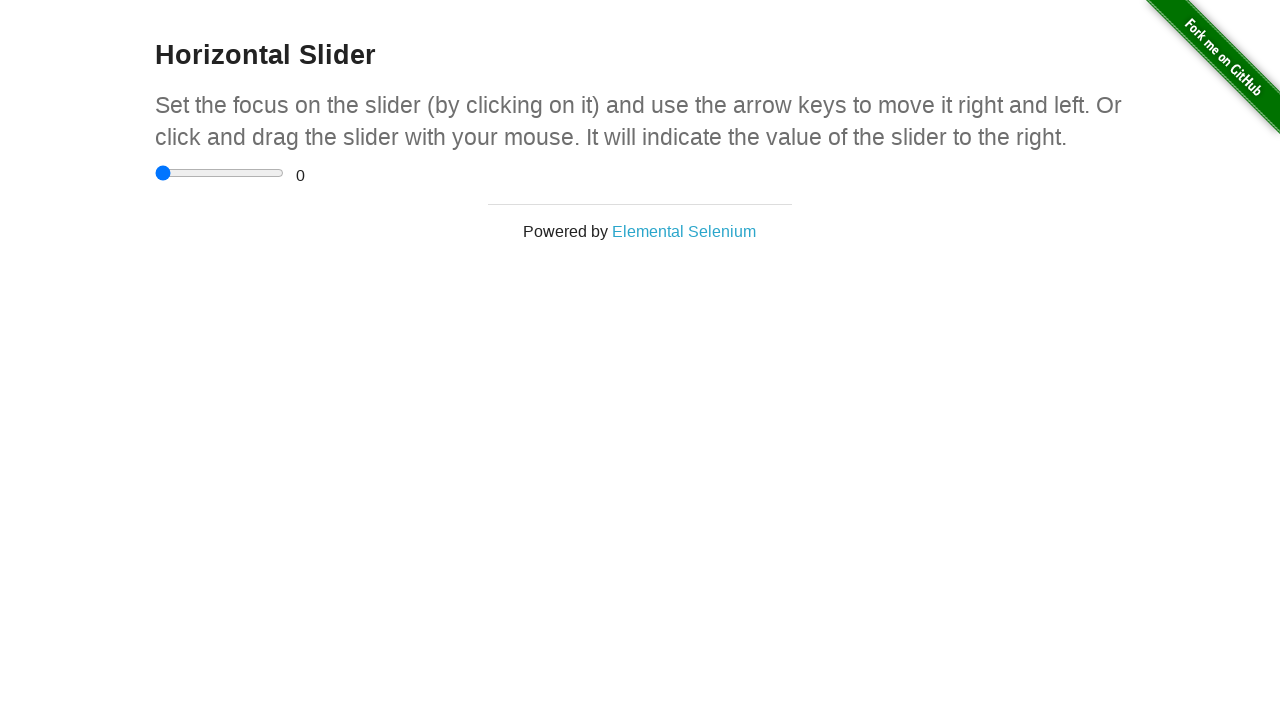

Slider page loaded with range input element
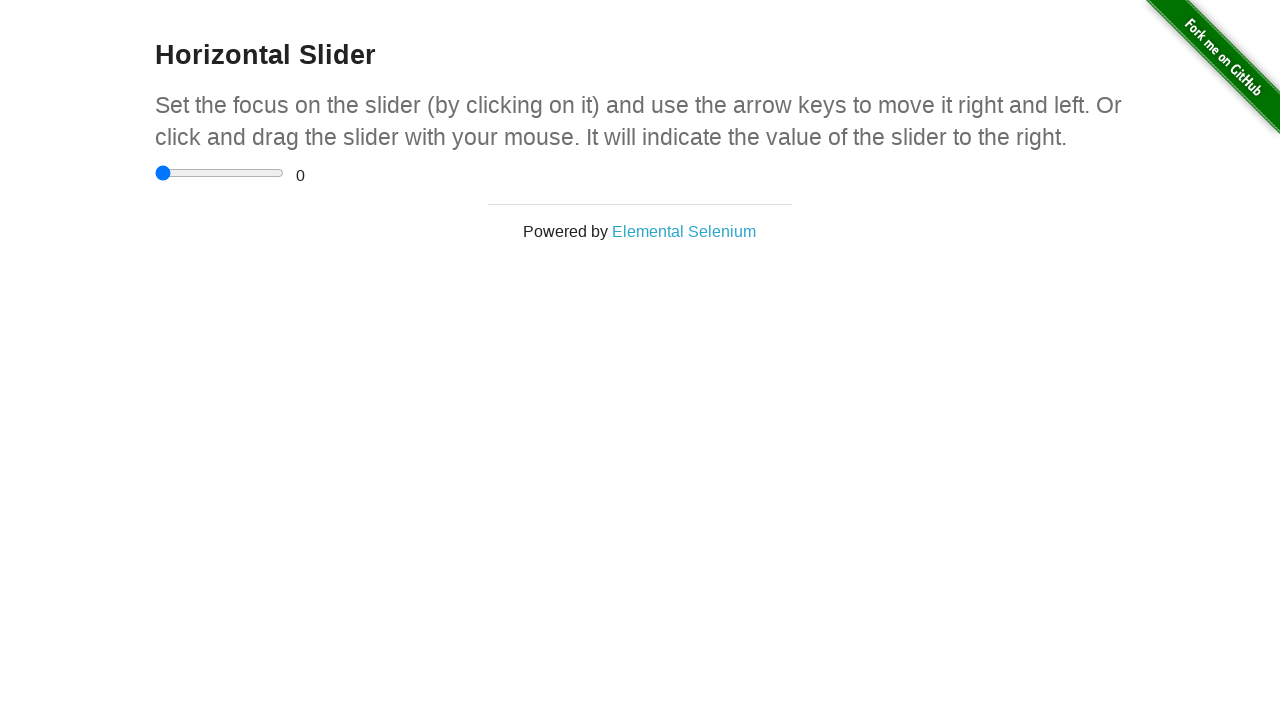

Retrieved slider element and bounding box
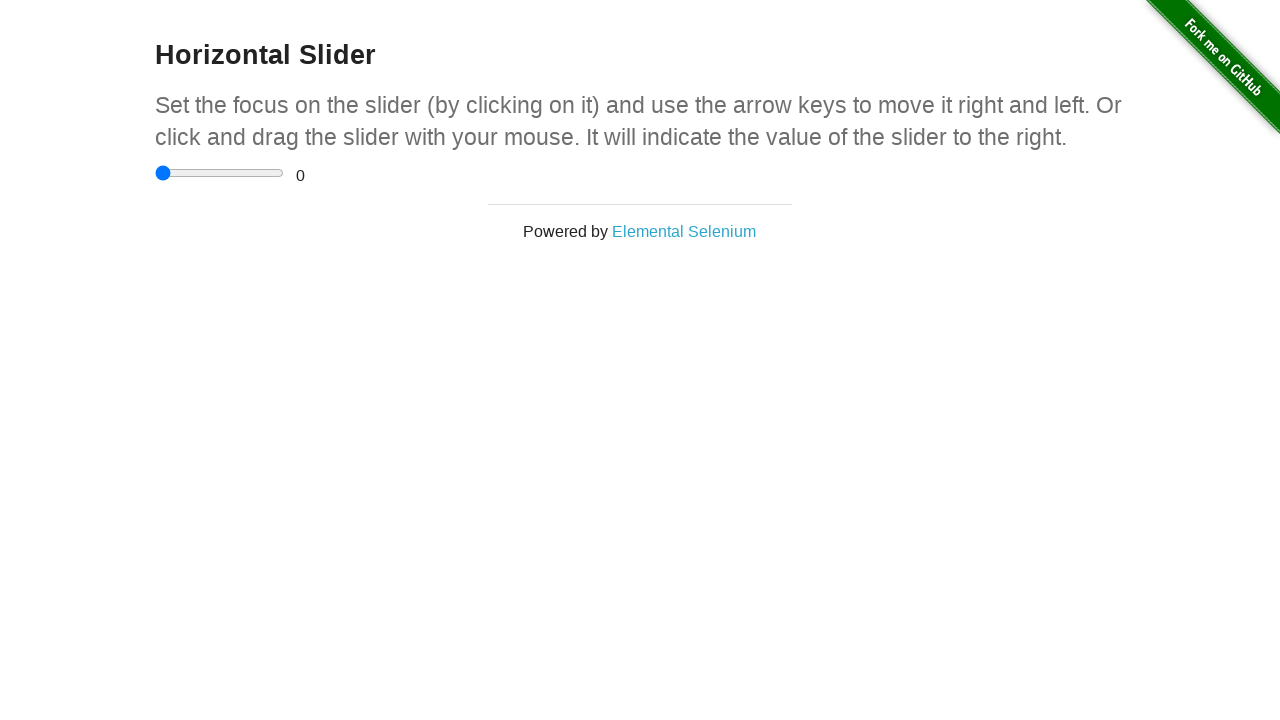

Moved mouse to center of slider control at (220, 173)
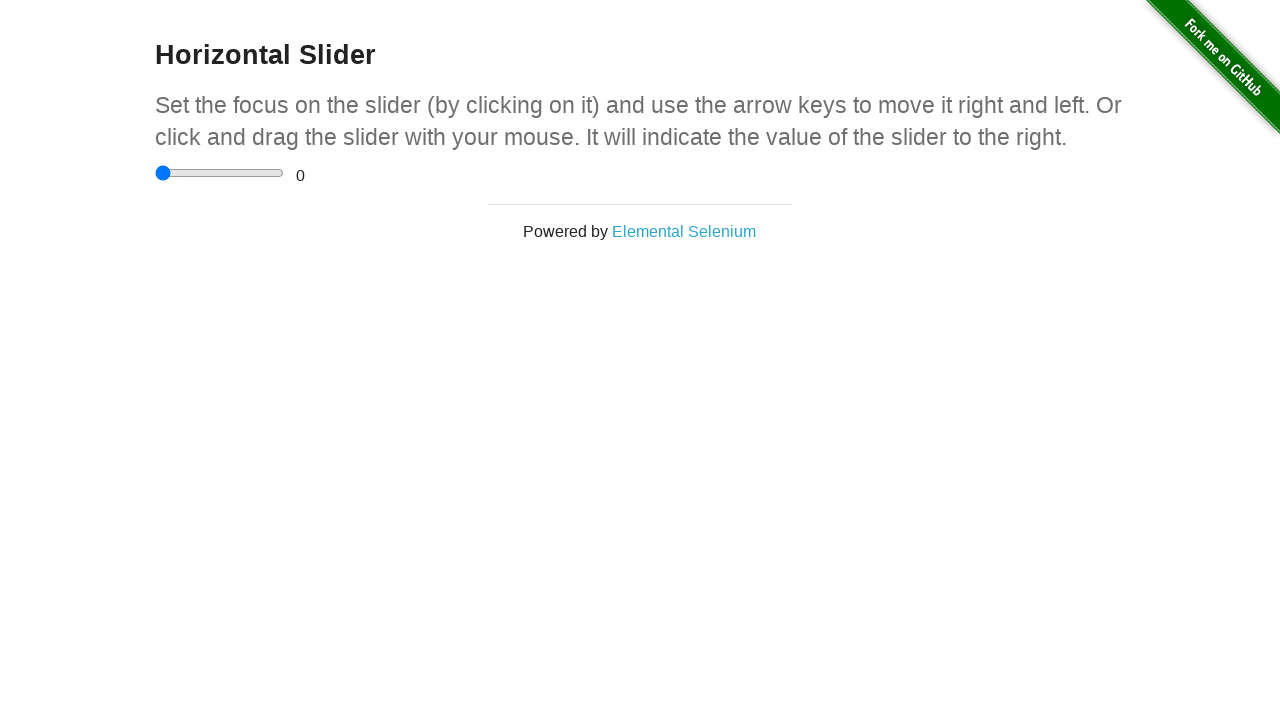

Mouse button pressed down on slider at (220, 173)
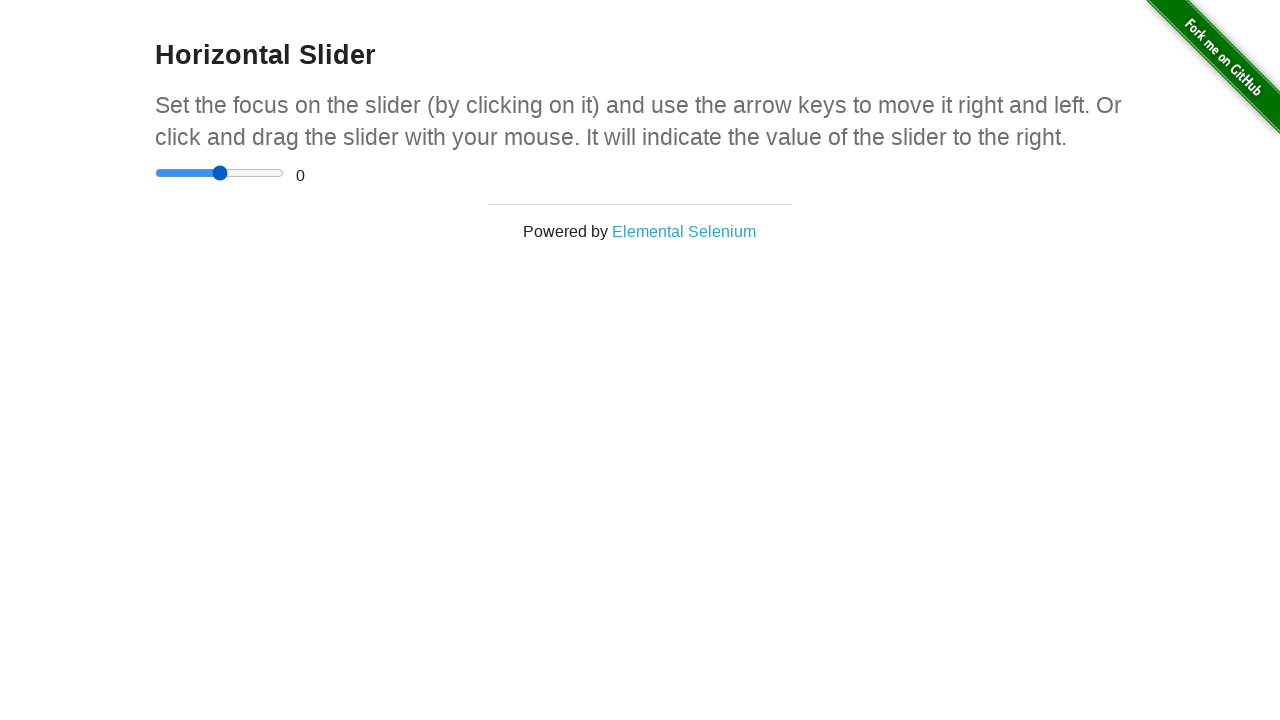

Dragged slider 25 pixels to the left at (194, 173)
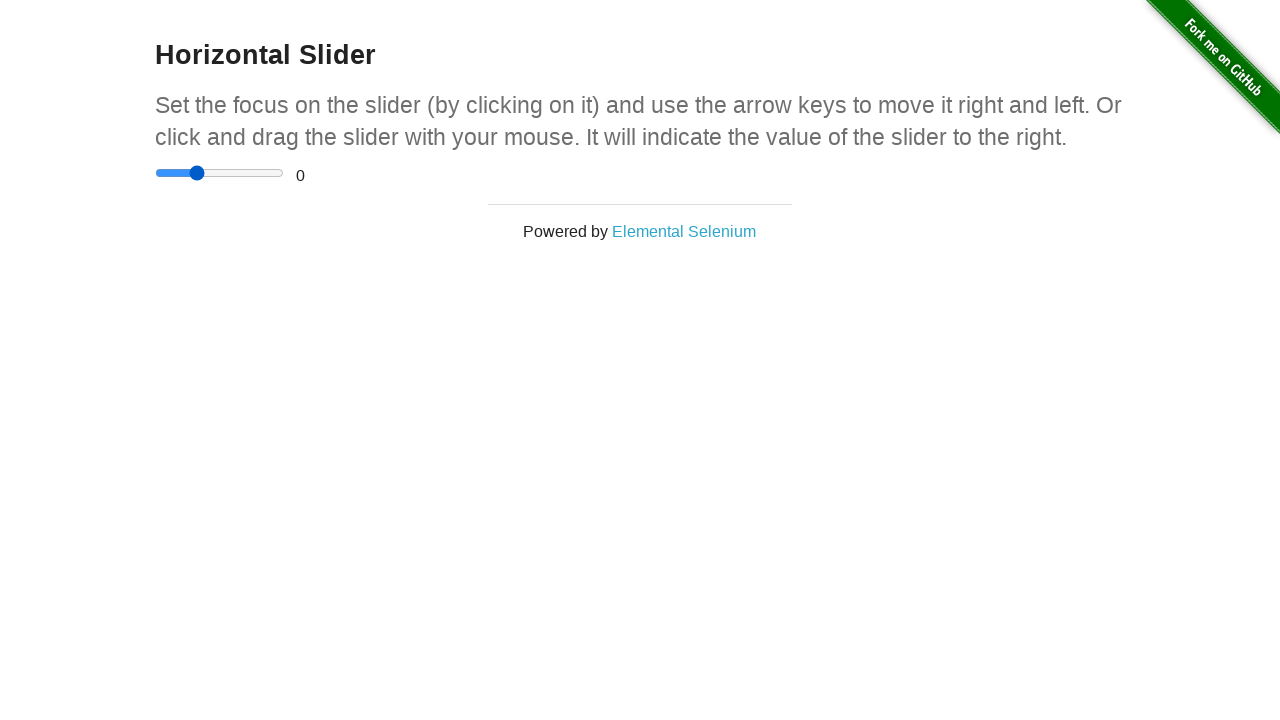

Released mouse button after dragging slider at (194, 173)
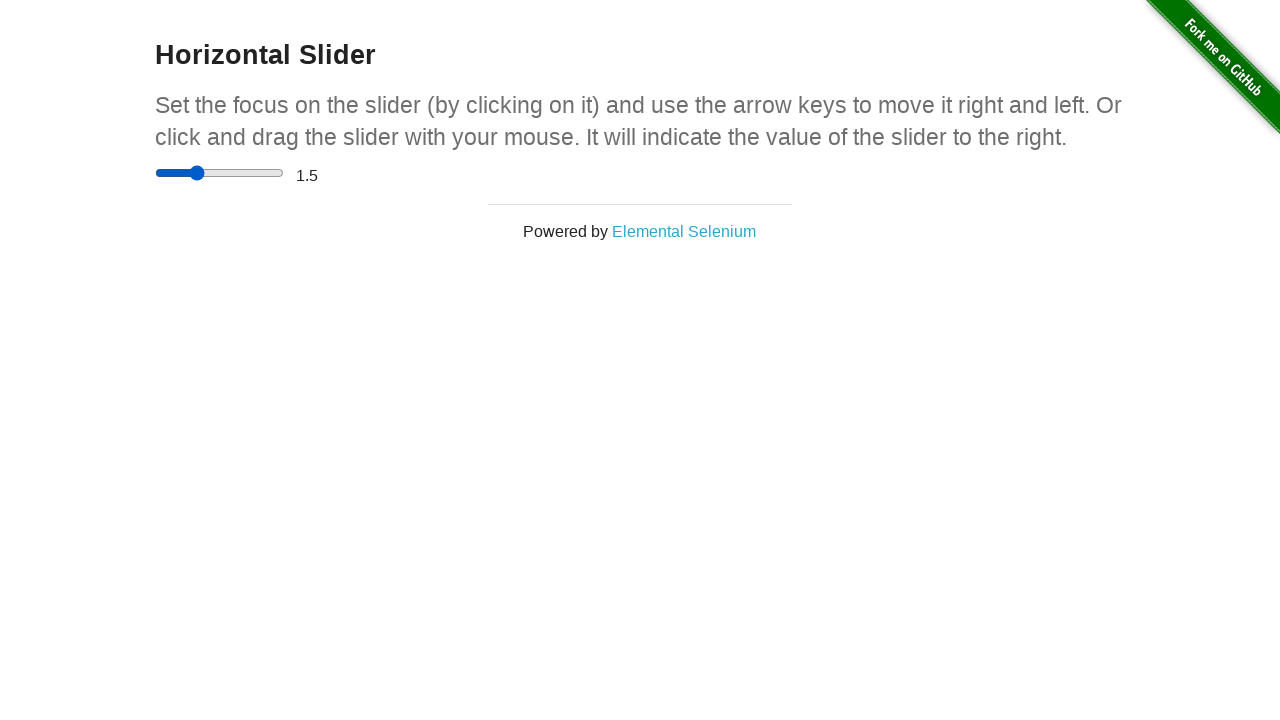

Range value display element loaded and verified
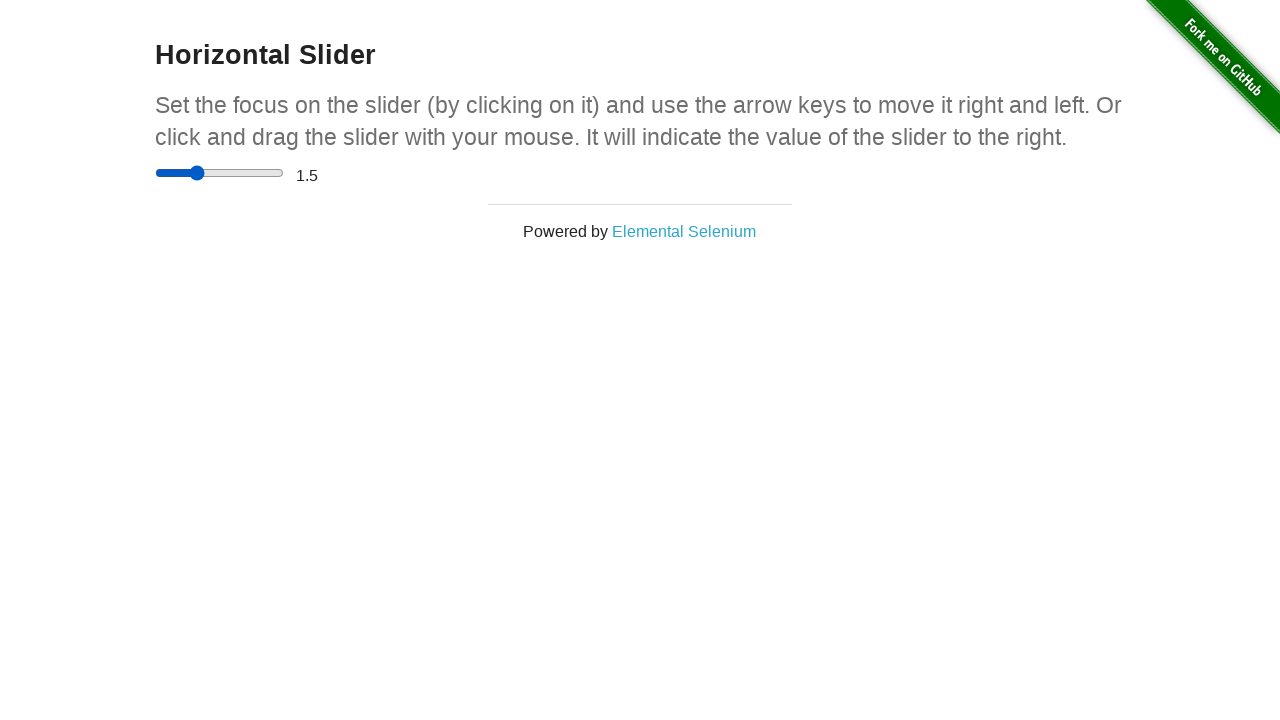

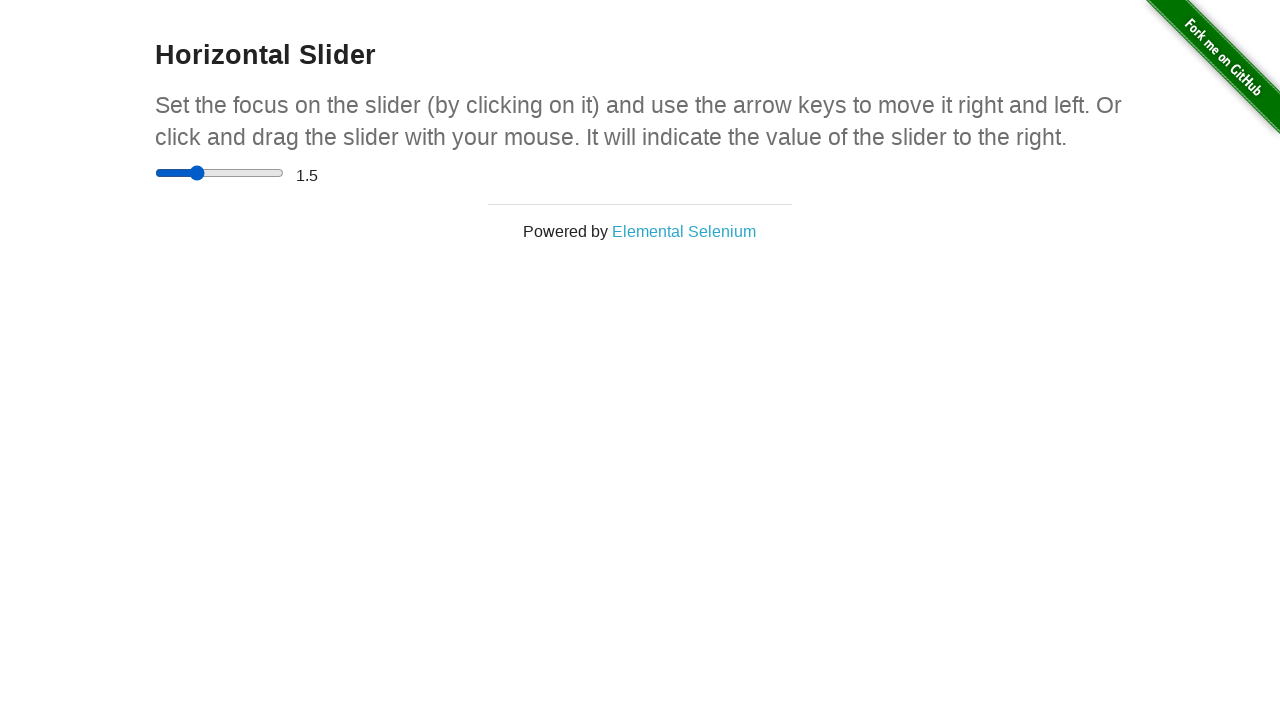